Tests the add/remove elements functionality by clicking the "Add Element" button to create a new element, then clicking the "Delete" button to remove it.

Starting URL: https://the-internet.herokuapp.com/add_remove_elements/

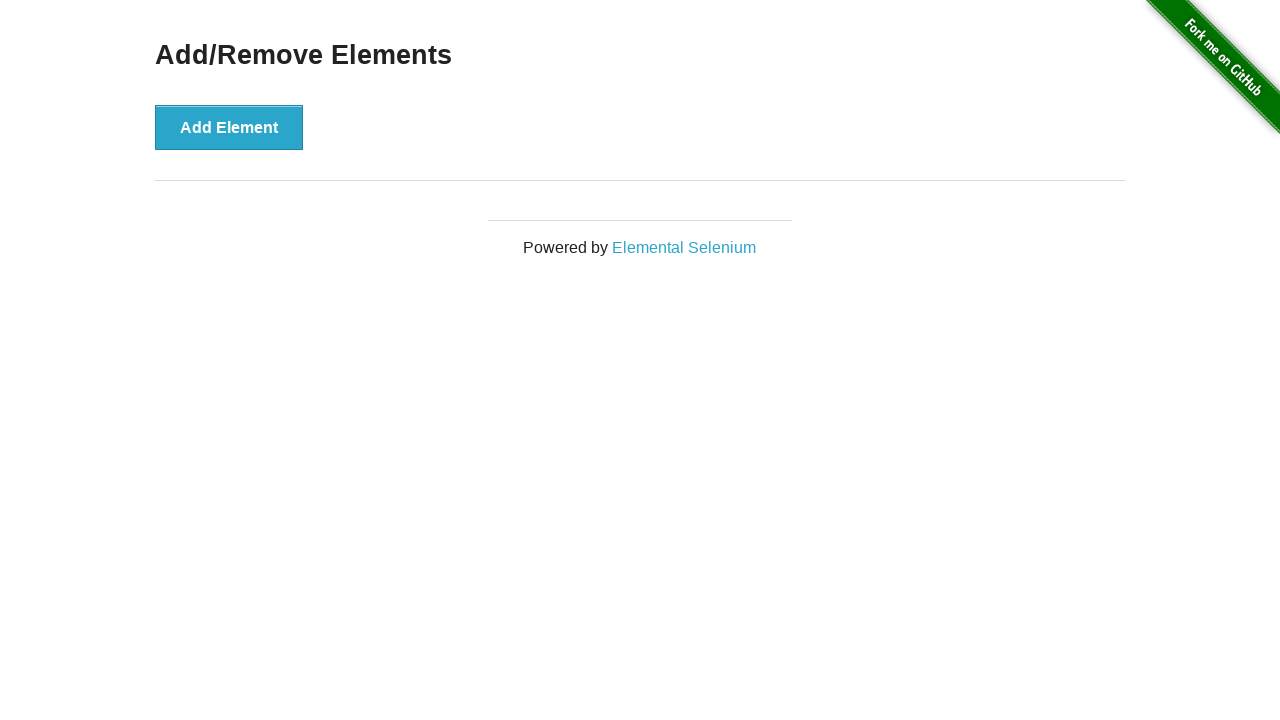

Clicked 'Add Element' button to create a new element at (229, 127) on button[onclick='addElement()']
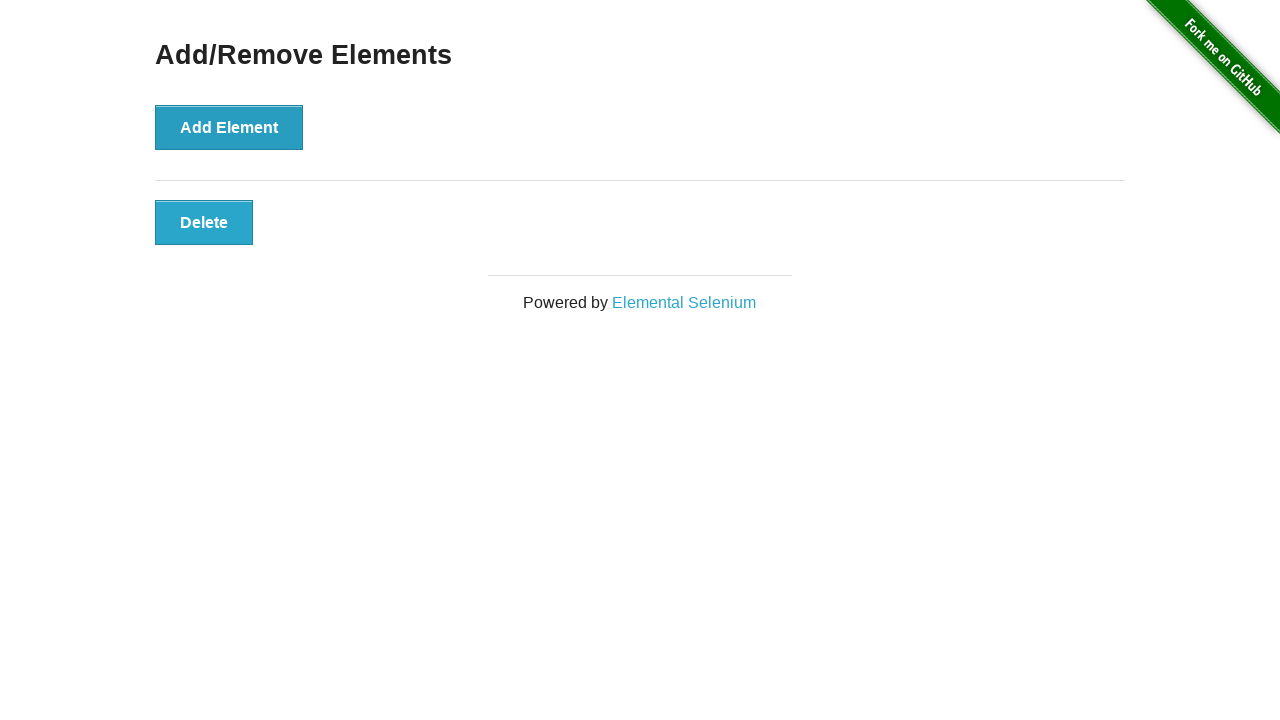

Delete button appeared after adding element
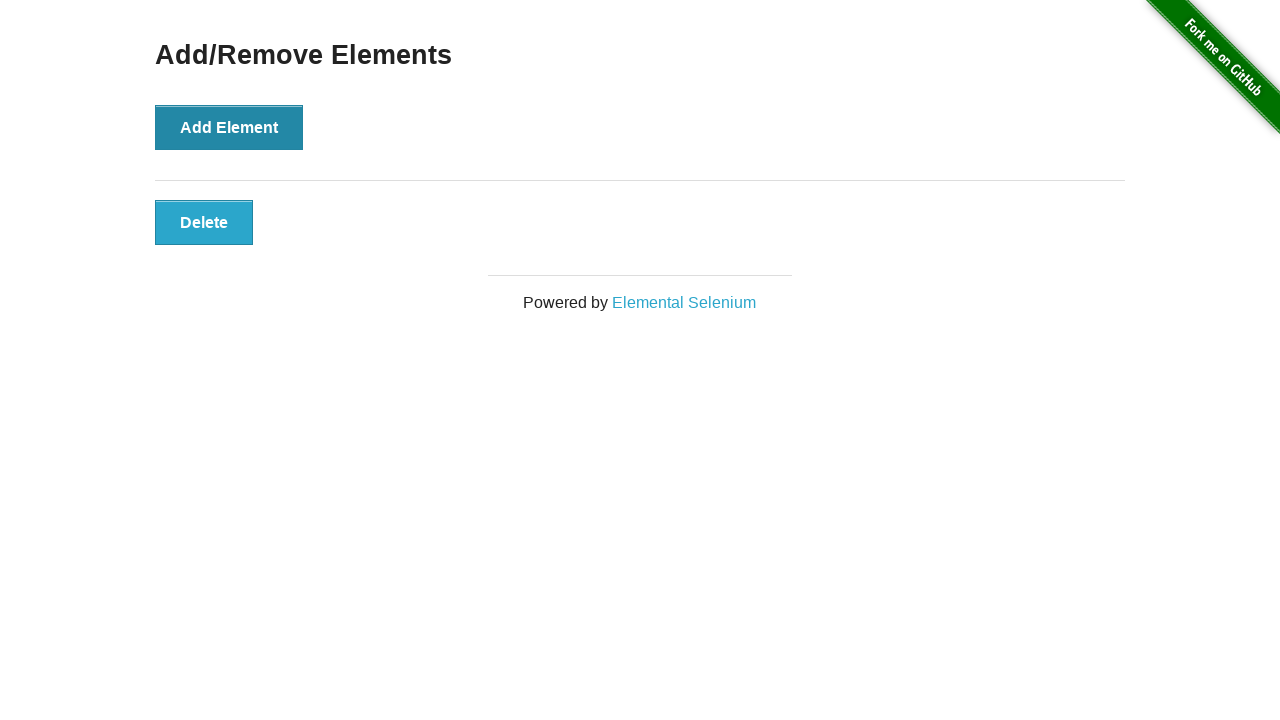

Clicked 'Delete' button to remove the element at (204, 222) on button[onclick='deleteElement()']
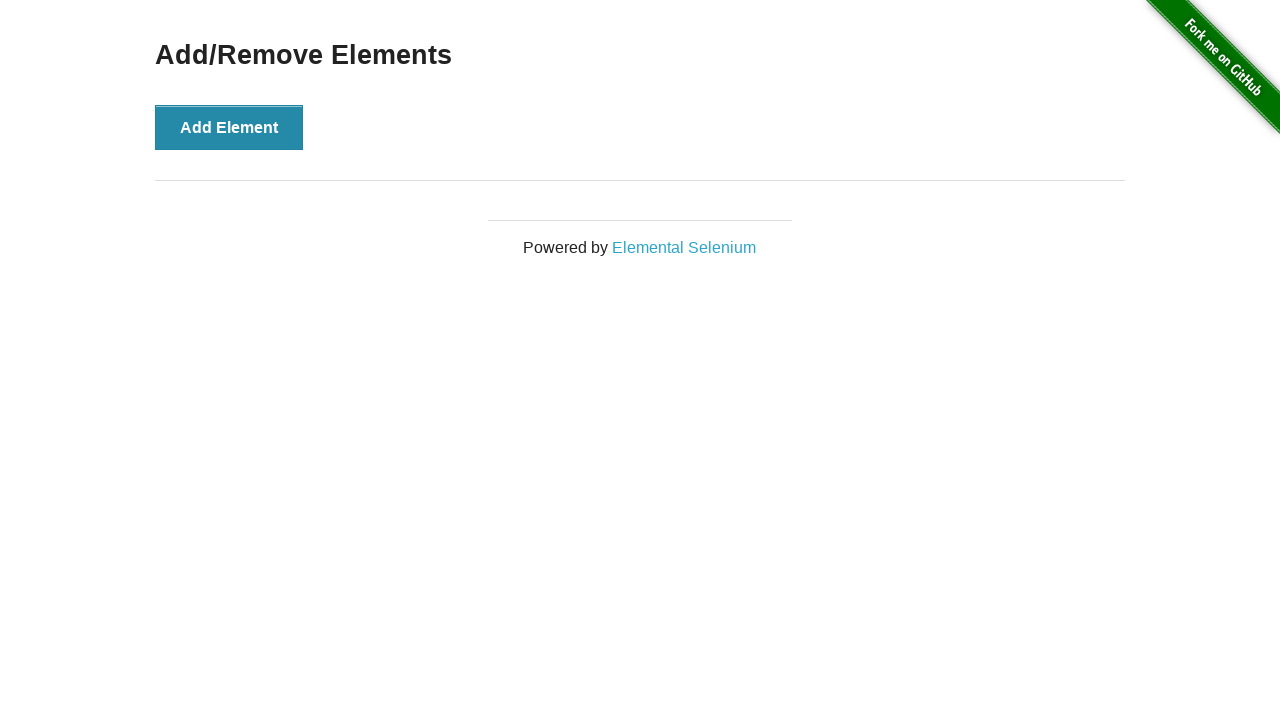

Waited 1 second to confirm element removal
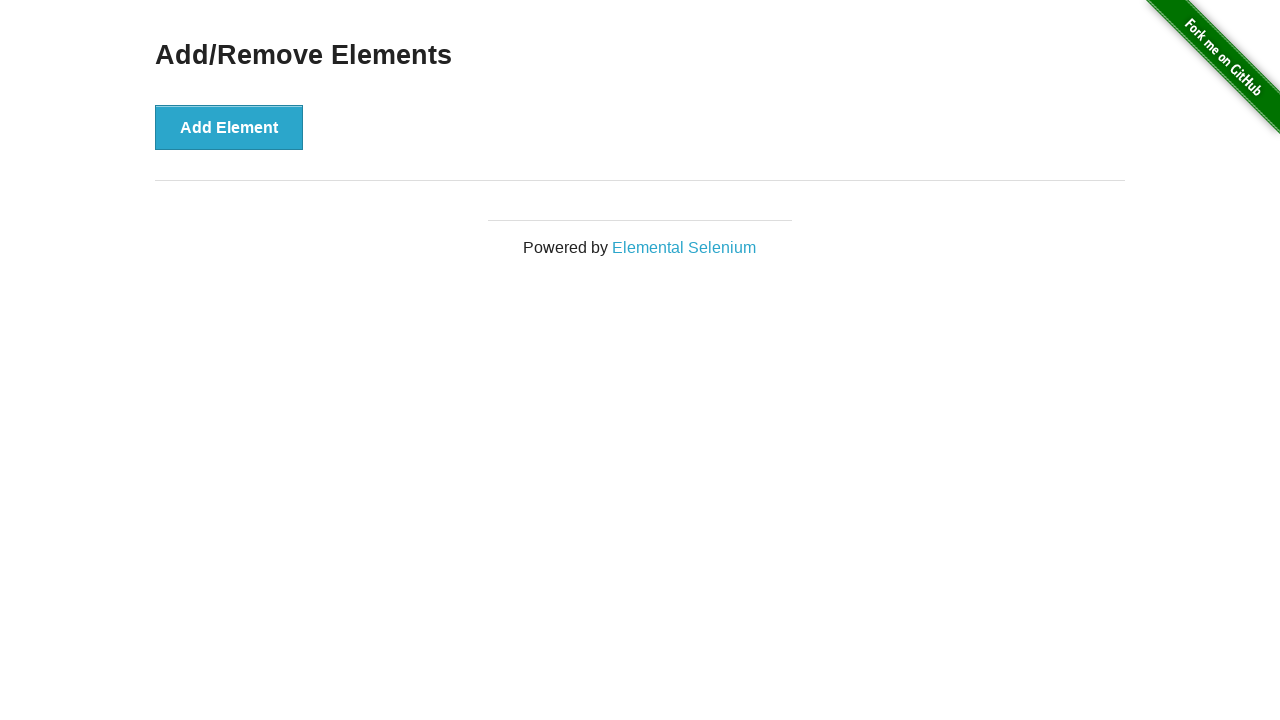

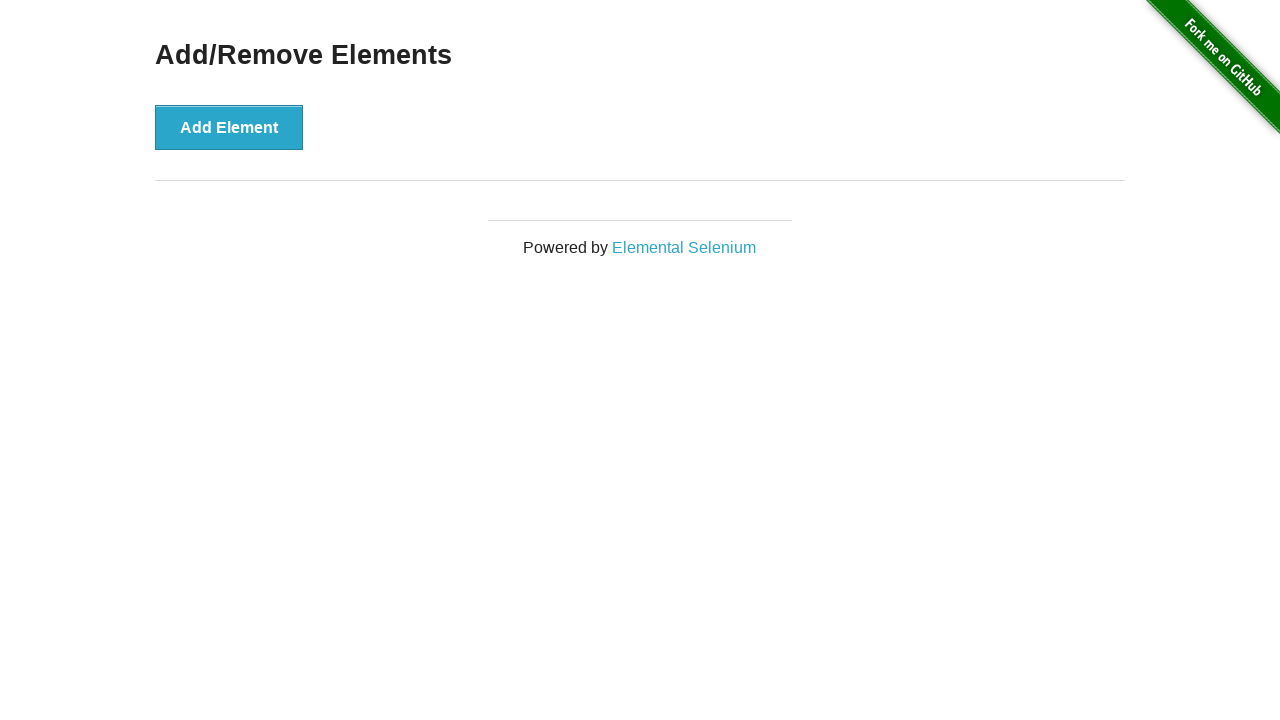